Clicks the edit button for the first record in a web table and submits the form

Starting URL: https://demoqa.com/webtables

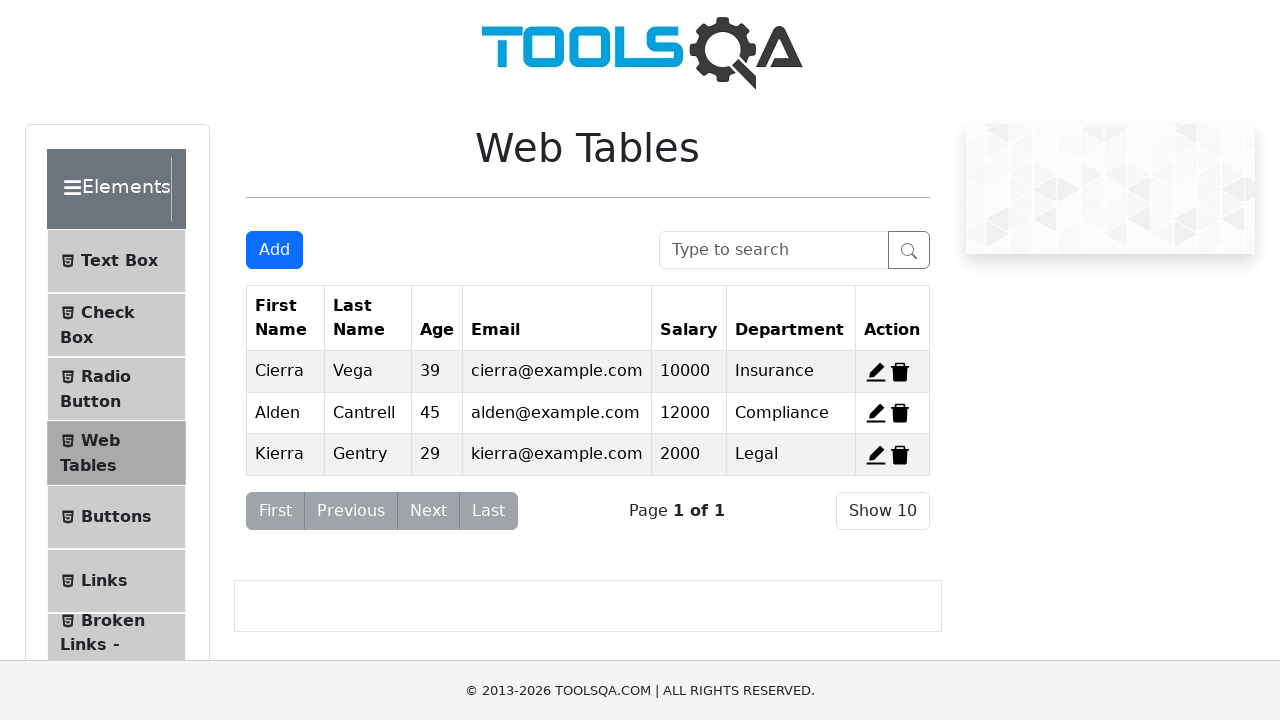

Clicked edit button for the first record in web table at (876, 372) on xpath=//span[@id='edit-record-1']//*[@stroke='currentColor']
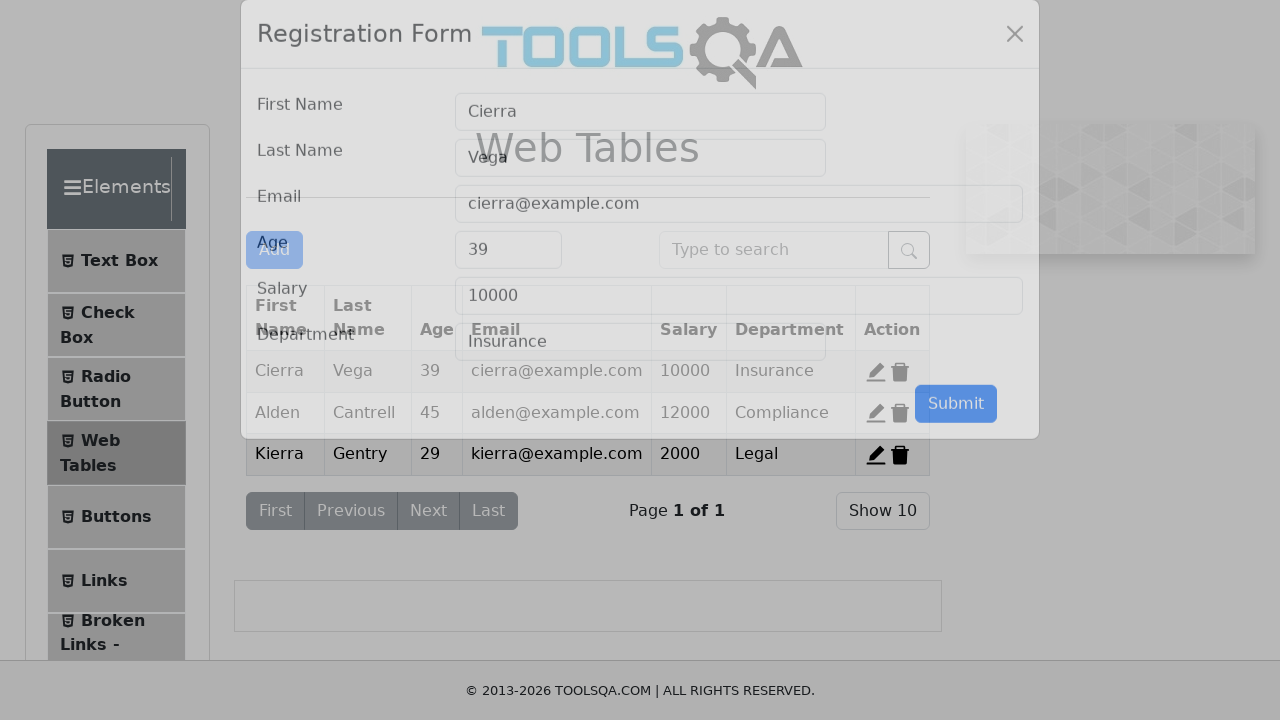

Clicked submit button to submit the form at (956, 433) on #submit
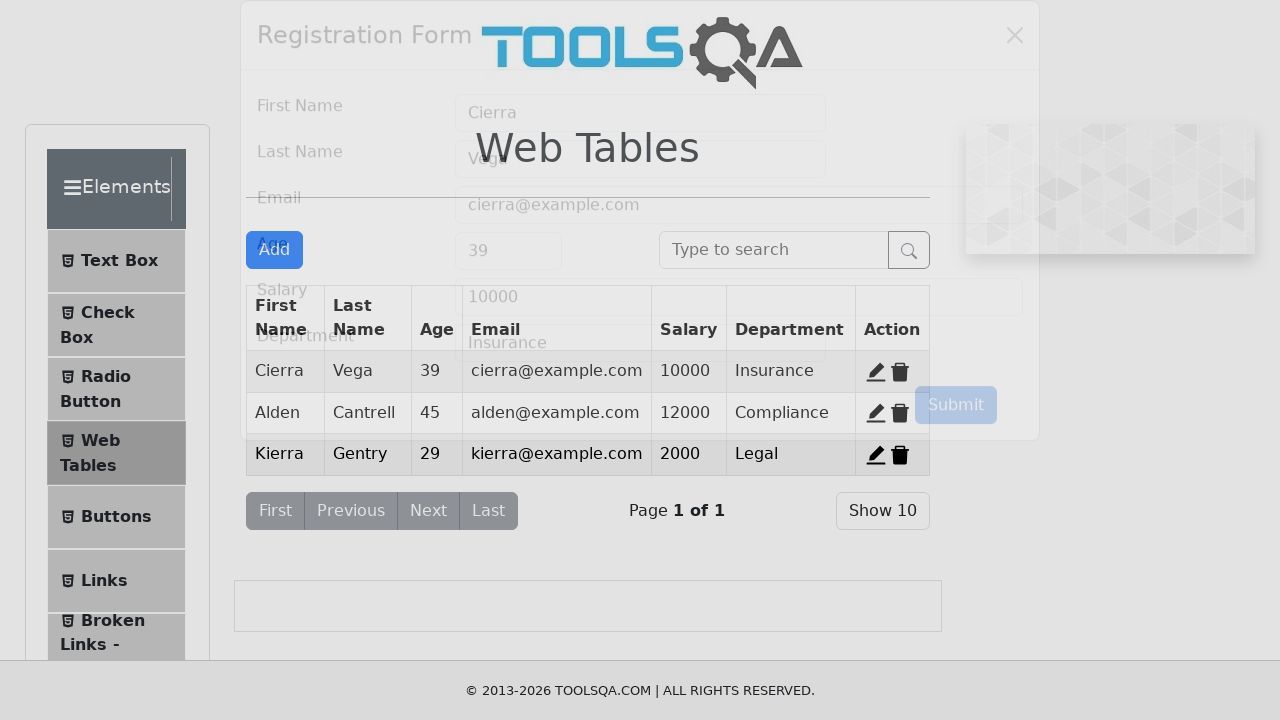

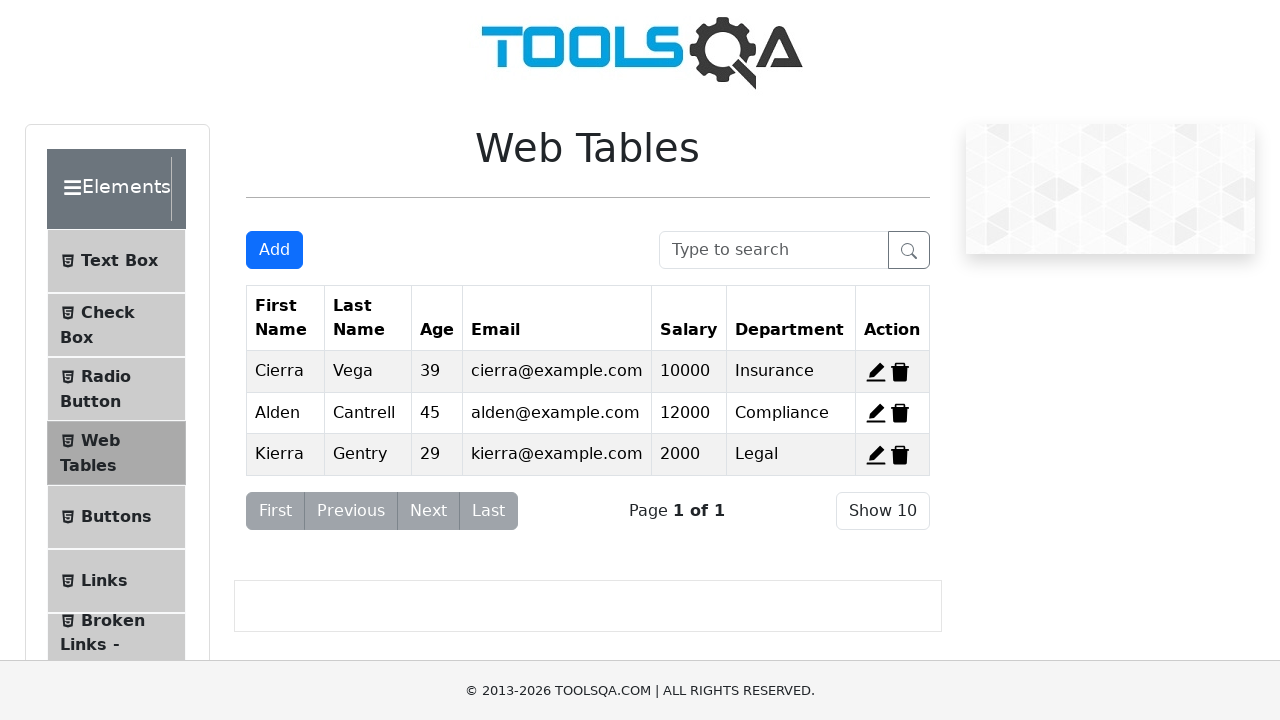